Tests the Disable button functionality by first clicking Enable, then clicking Disable, and verifying the "It's disabled!" message appears

Starting URL: https://the-internet.herokuapp.com/dynamic_controls

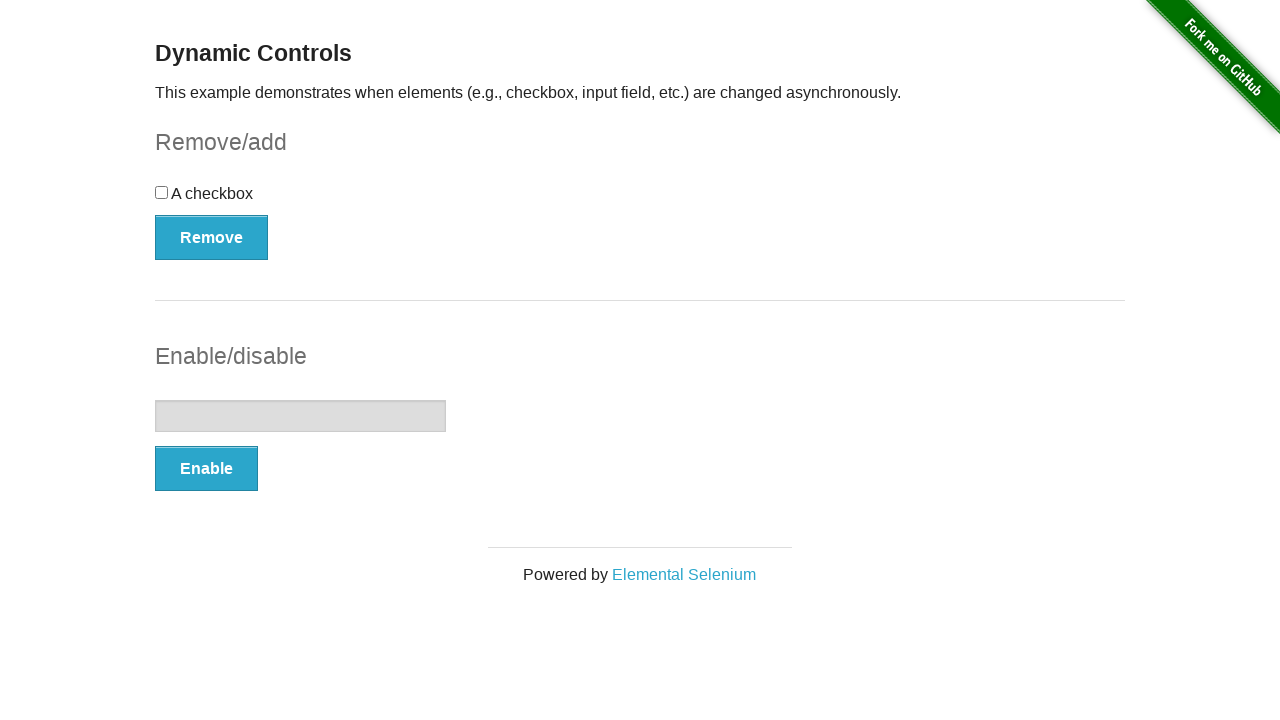

Clicked the Enable button at (206, 469) on xpath=//button[text()='Enable']
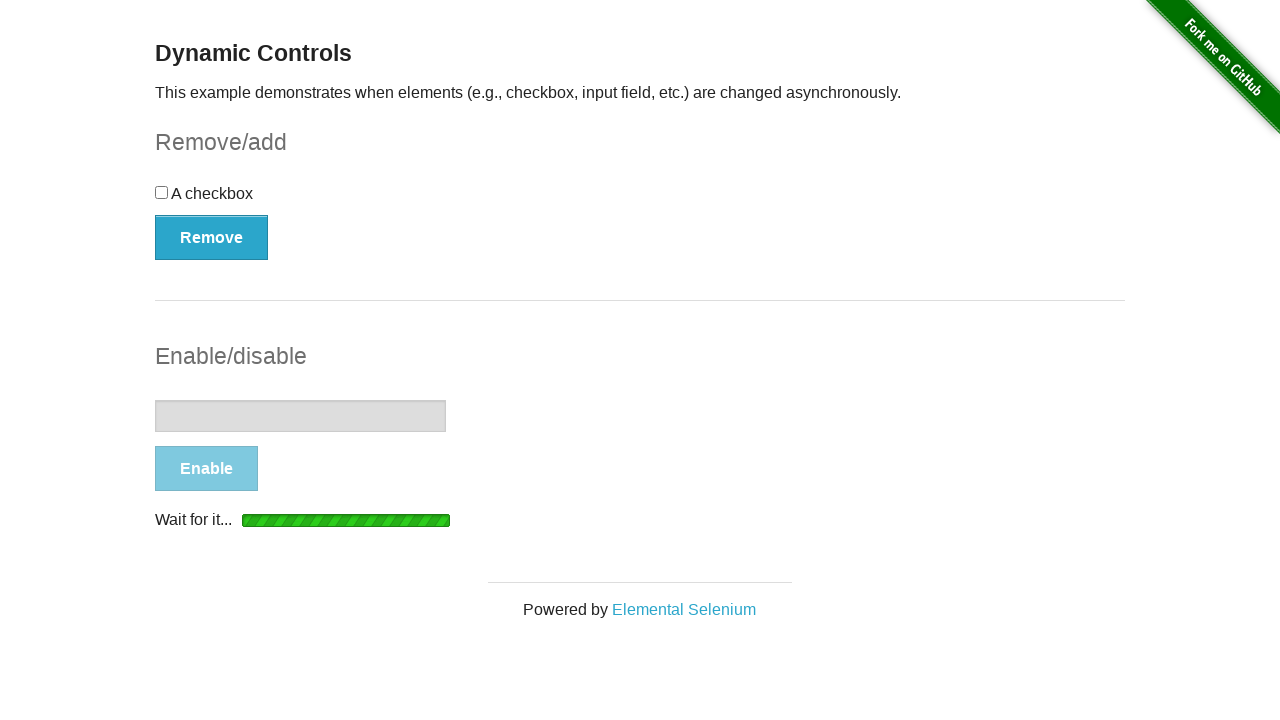

Disable button appeared after Enable action
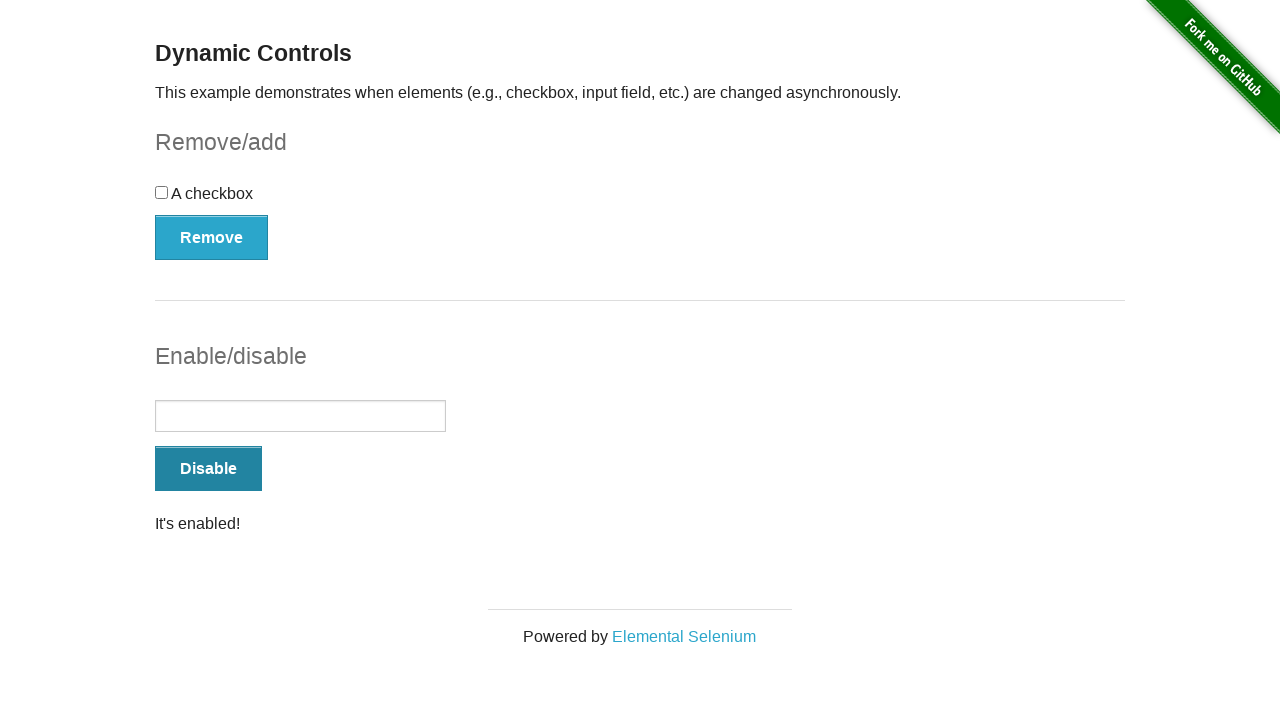

Clicked the Disable button at (208, 469) on xpath=//button[text()='Disable']
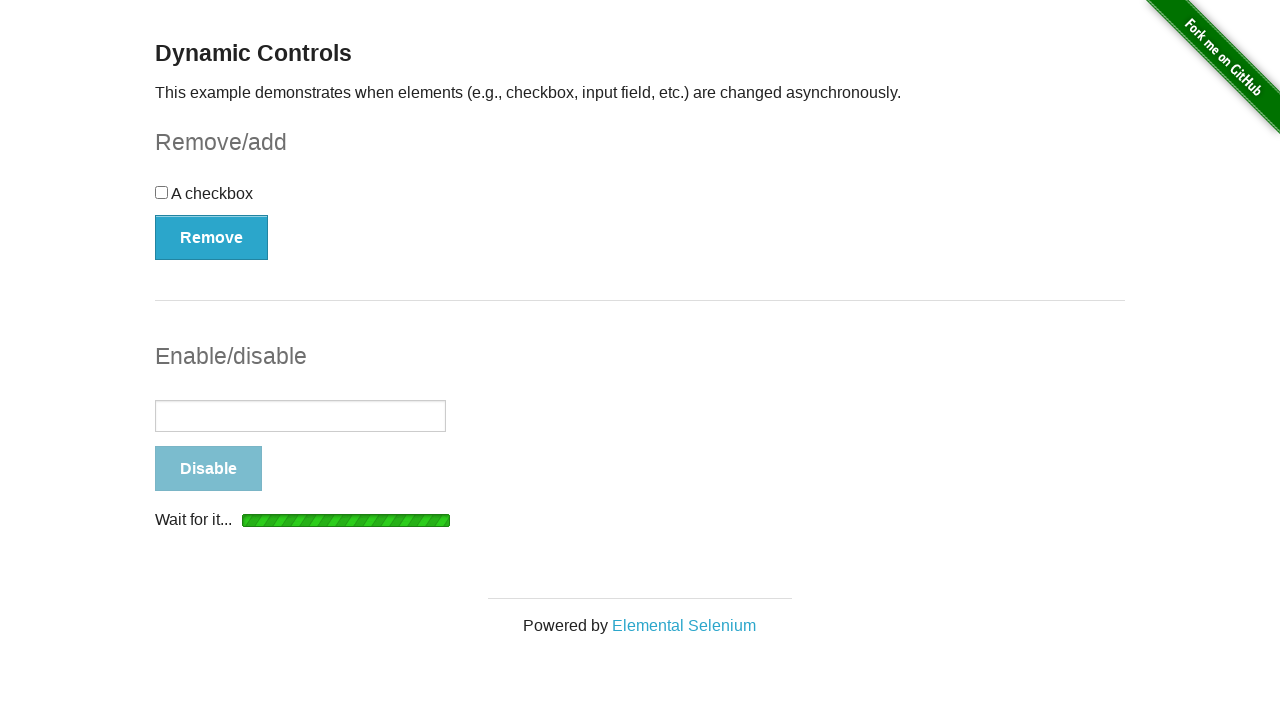

Waited for 'It's disabled!' message to appear
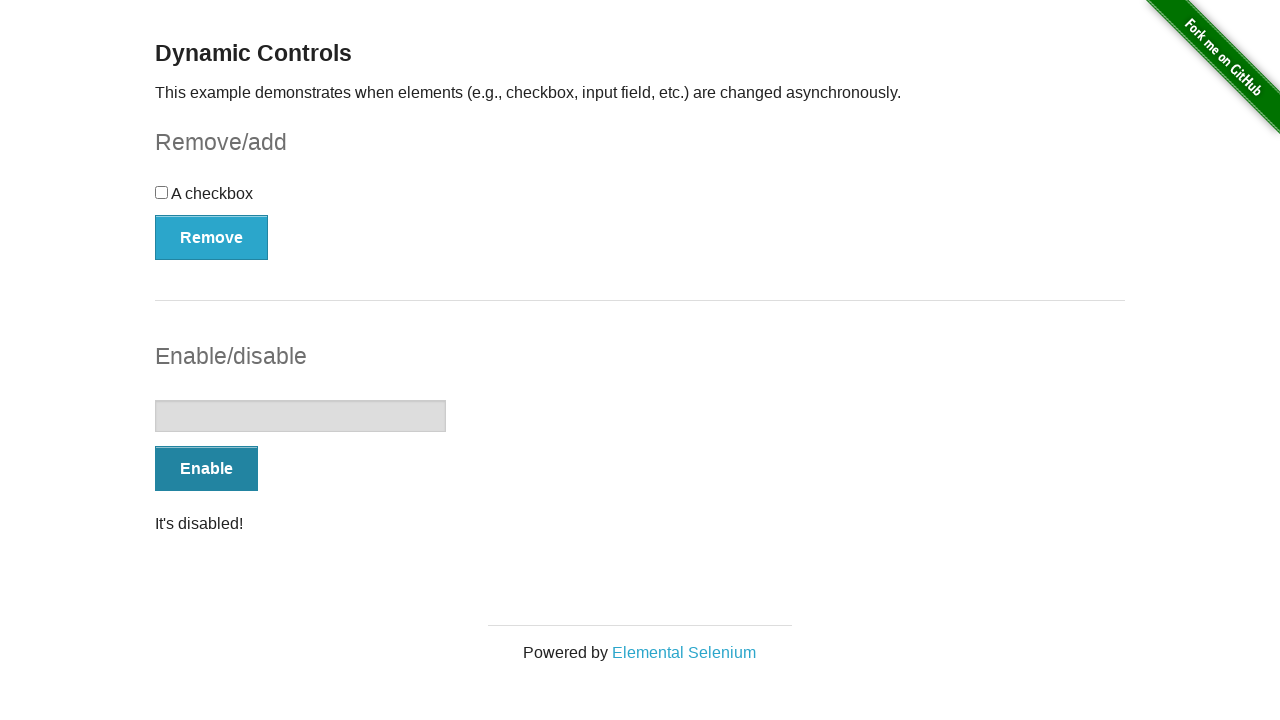

Located the message element
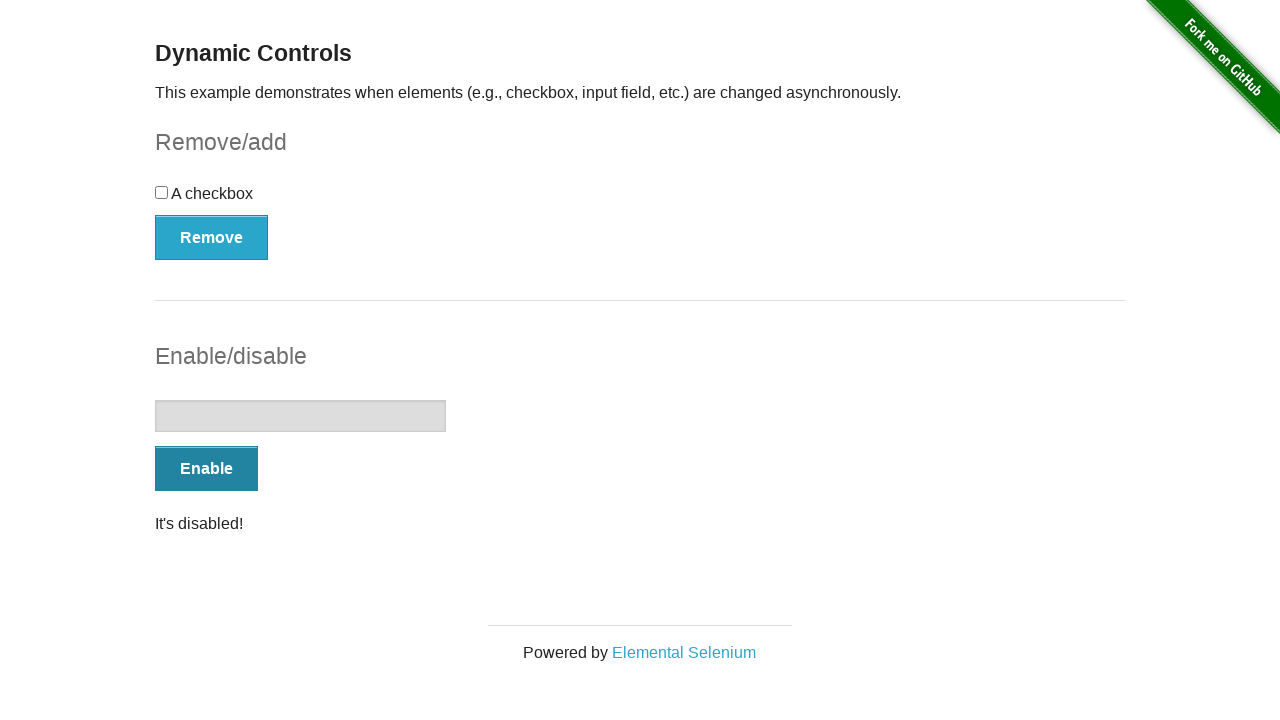

Verified that message text is 'It's disabled!'
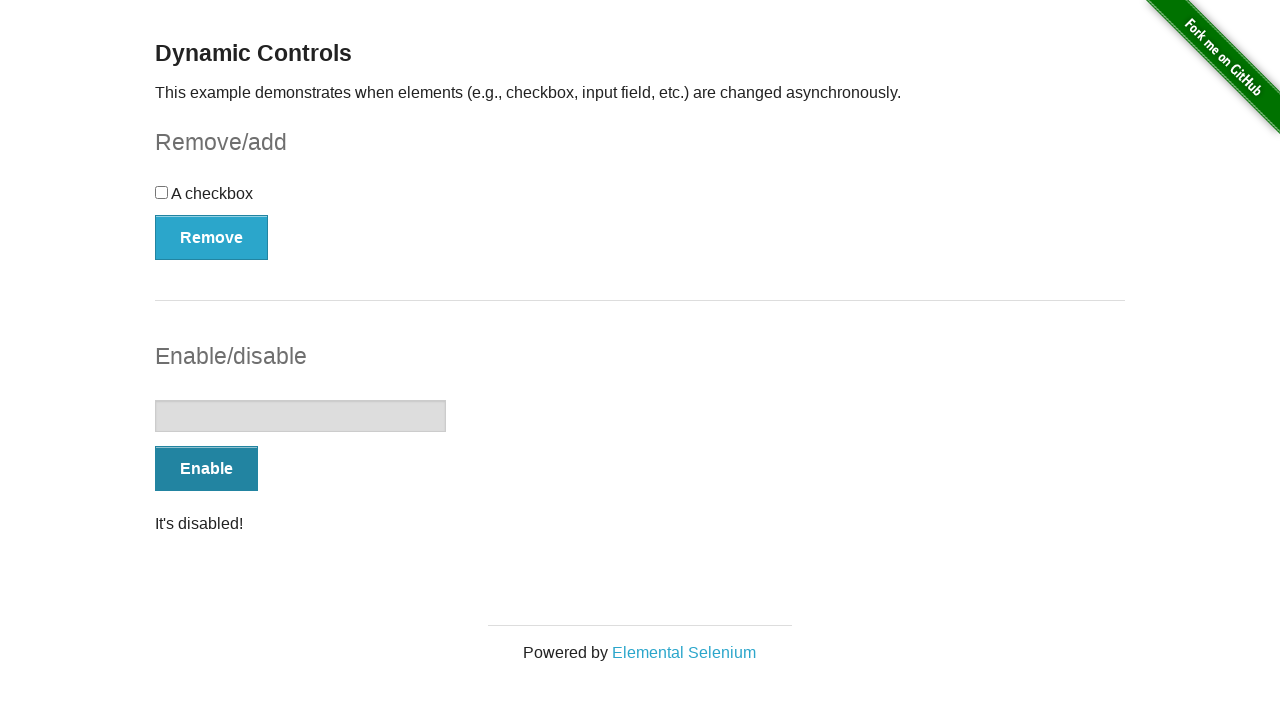

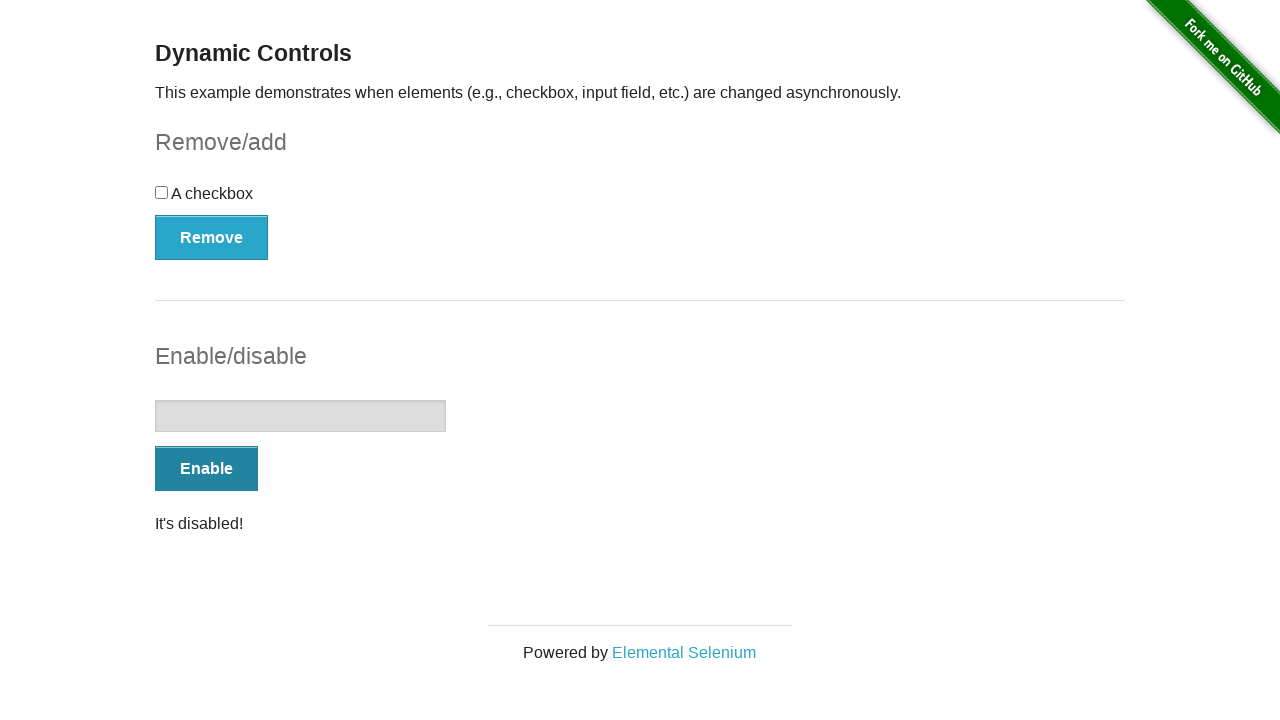